Tests multi-select dropdown by selecting multiple US states simultaneously

Starting URL: https://www.lambdatest.com/selenium-playground/select-dropdown-demo

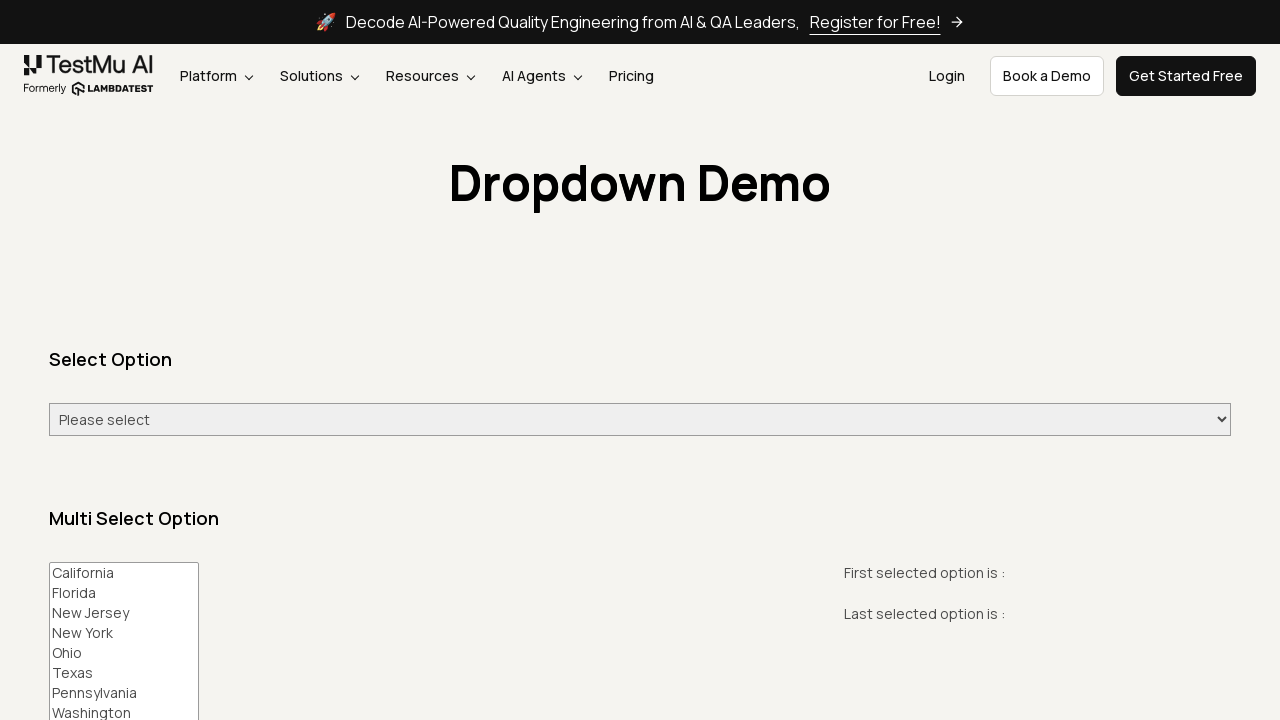

Navigated to LambdaTest select dropdown demo page
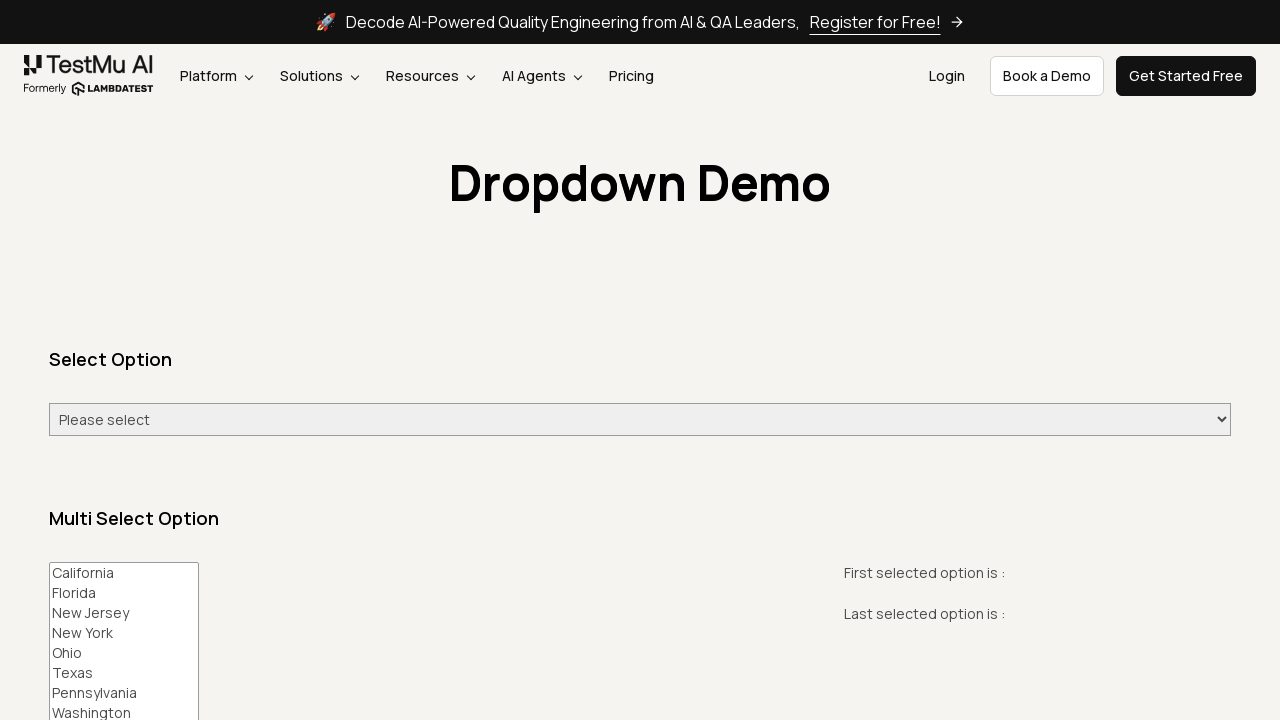

Selected multiple US states (California, Florida, New York) in multi-select dropdown on [id="multi-select"]
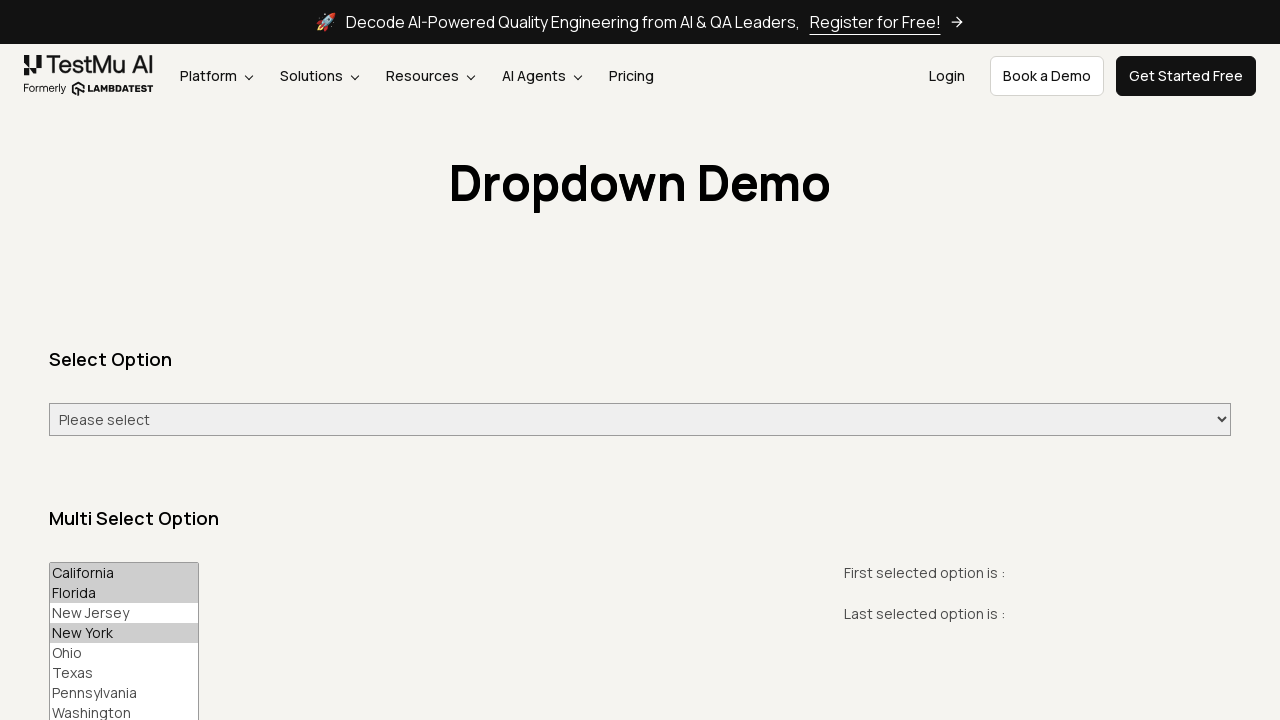

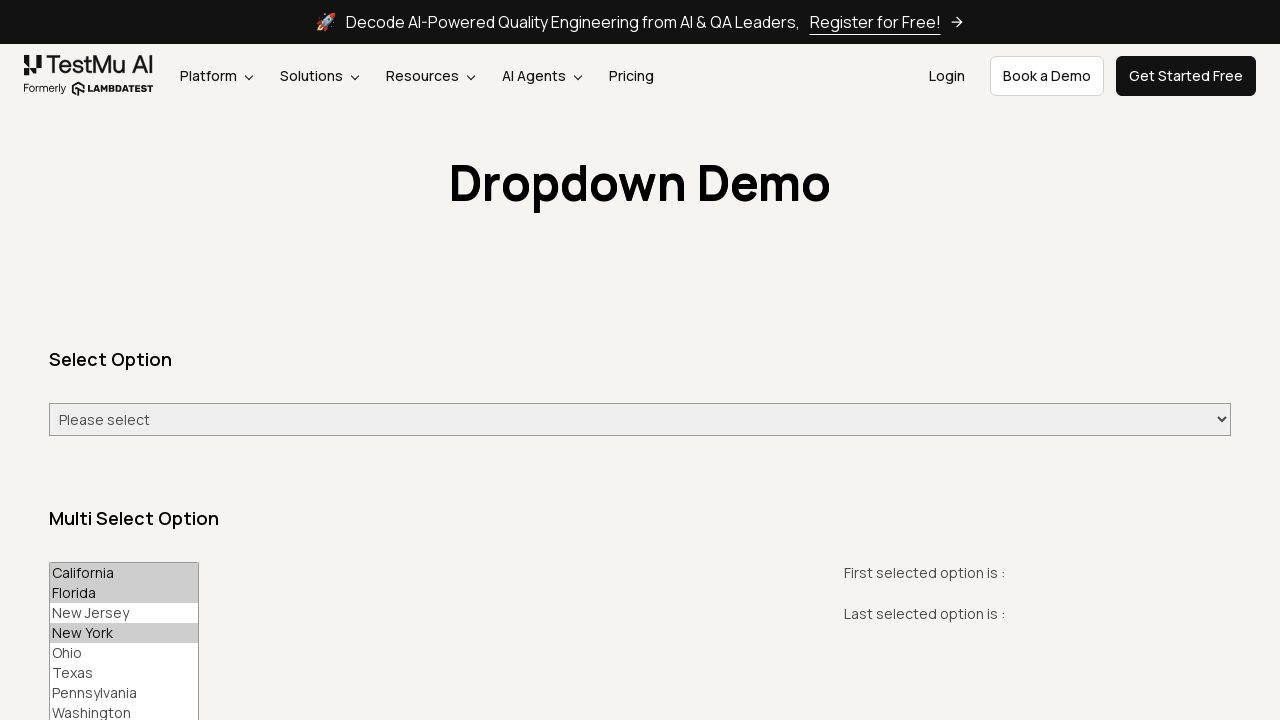